Tests clearing the complete state of all items by toggling the mark all checkbox

Starting URL: https://demo.playwright.dev/todomvc

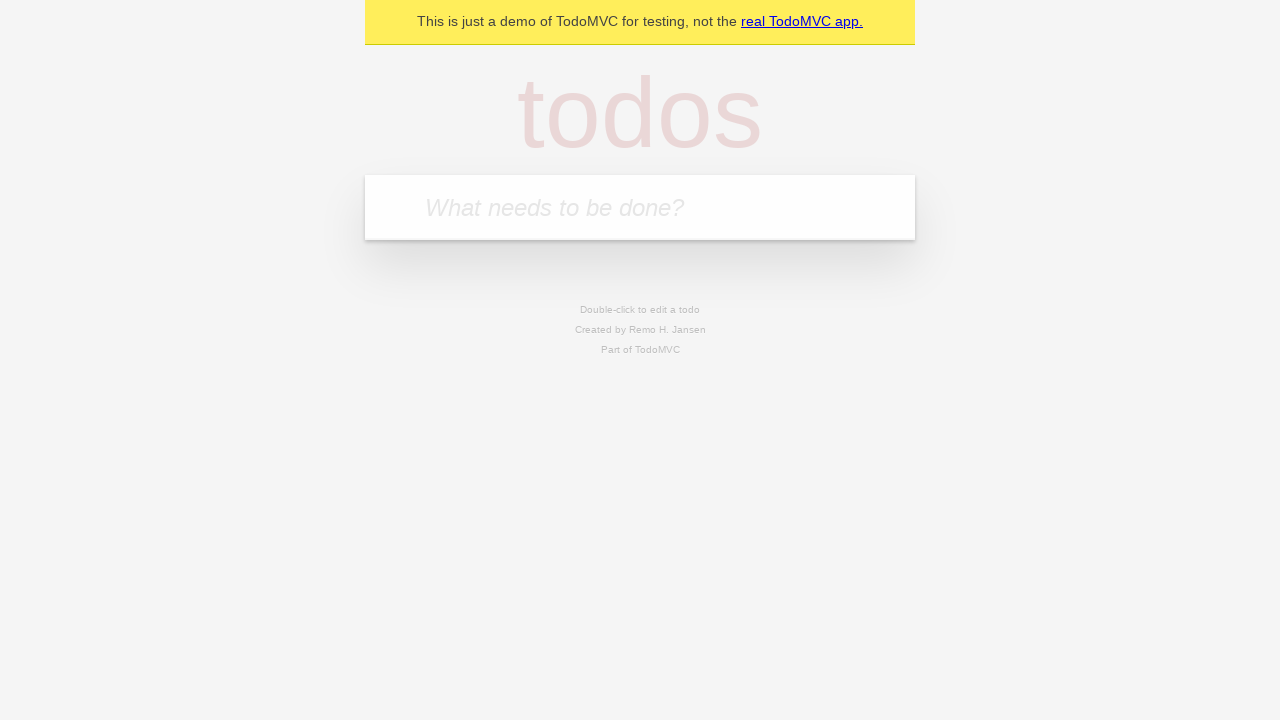

Filled todo input with 'buy some cheese' on internal:attr=[placeholder="What needs to be done?"i]
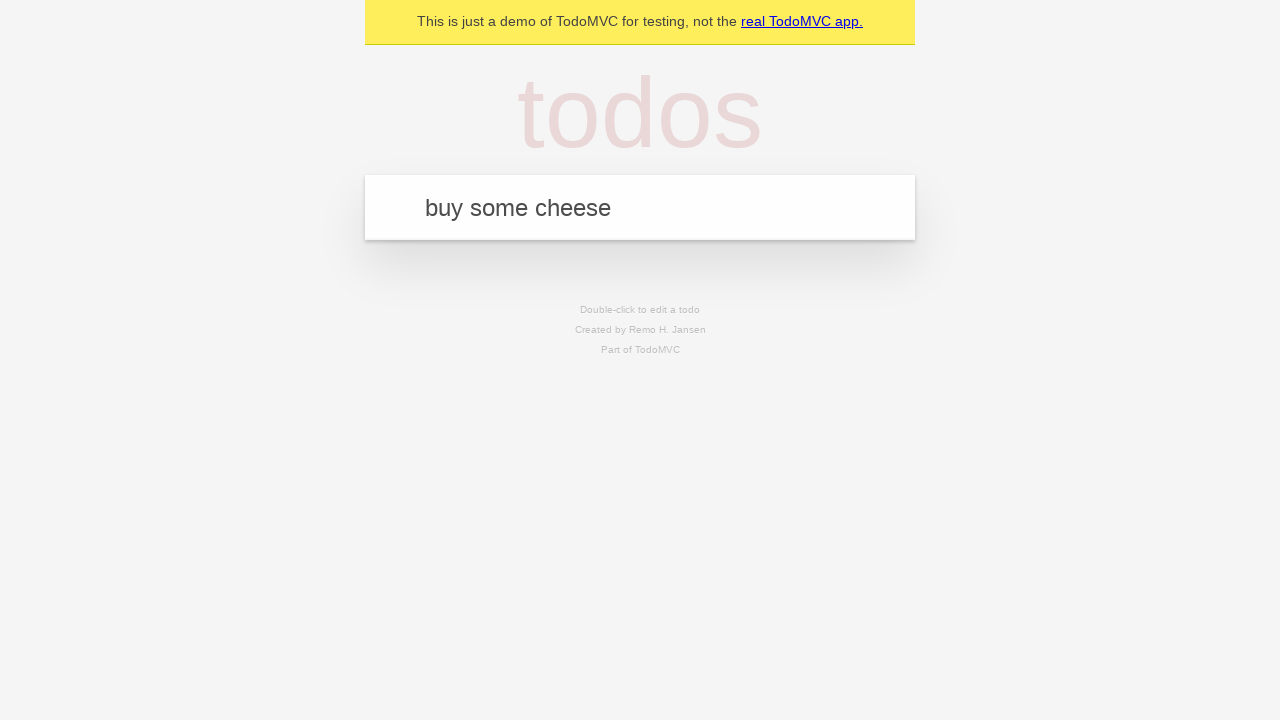

Pressed Enter to add 'buy some cheese' to the list on internal:attr=[placeholder="What needs to be done?"i]
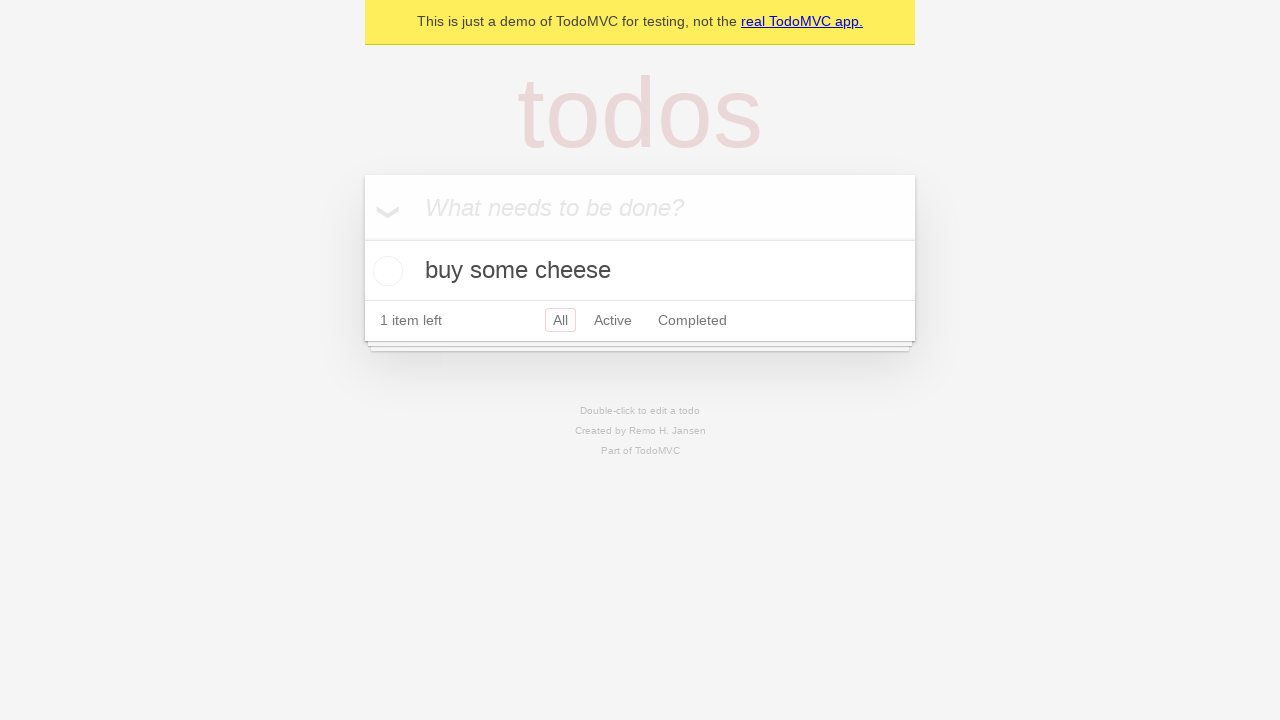

Filled todo input with 'feed the cat' on internal:attr=[placeholder="What needs to be done?"i]
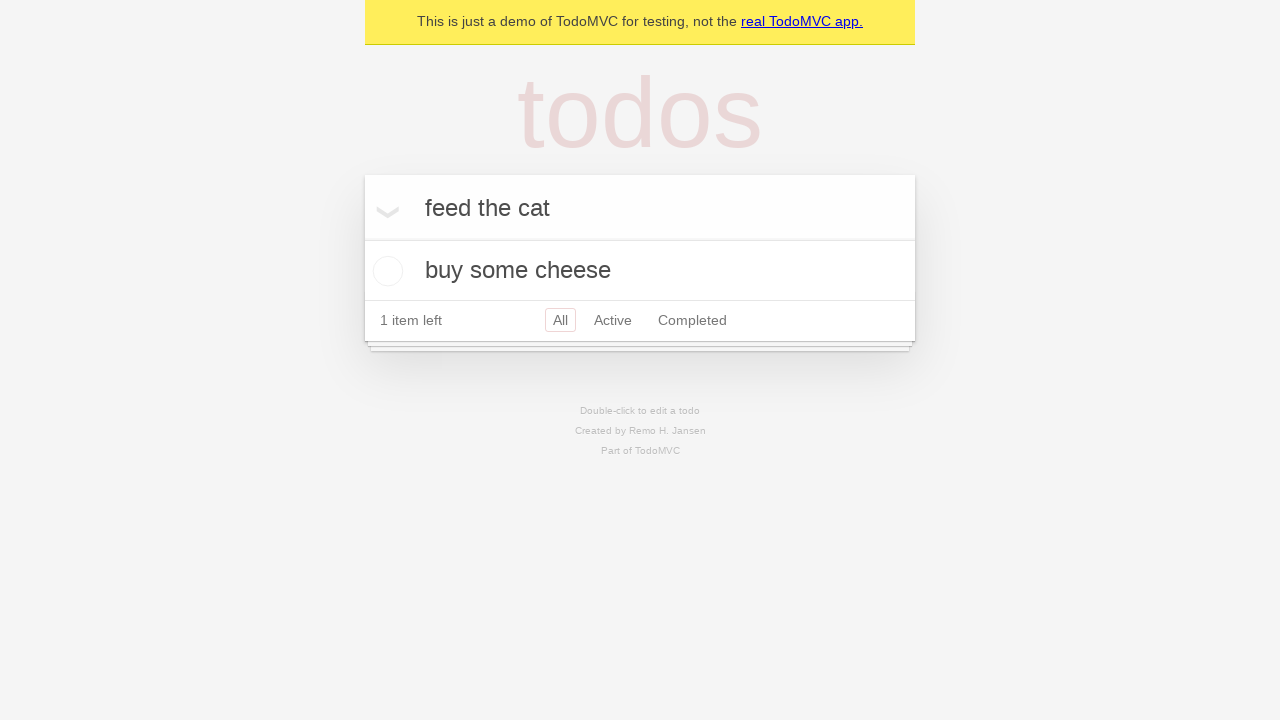

Pressed Enter to add 'feed the cat' to the list on internal:attr=[placeholder="What needs to be done?"i]
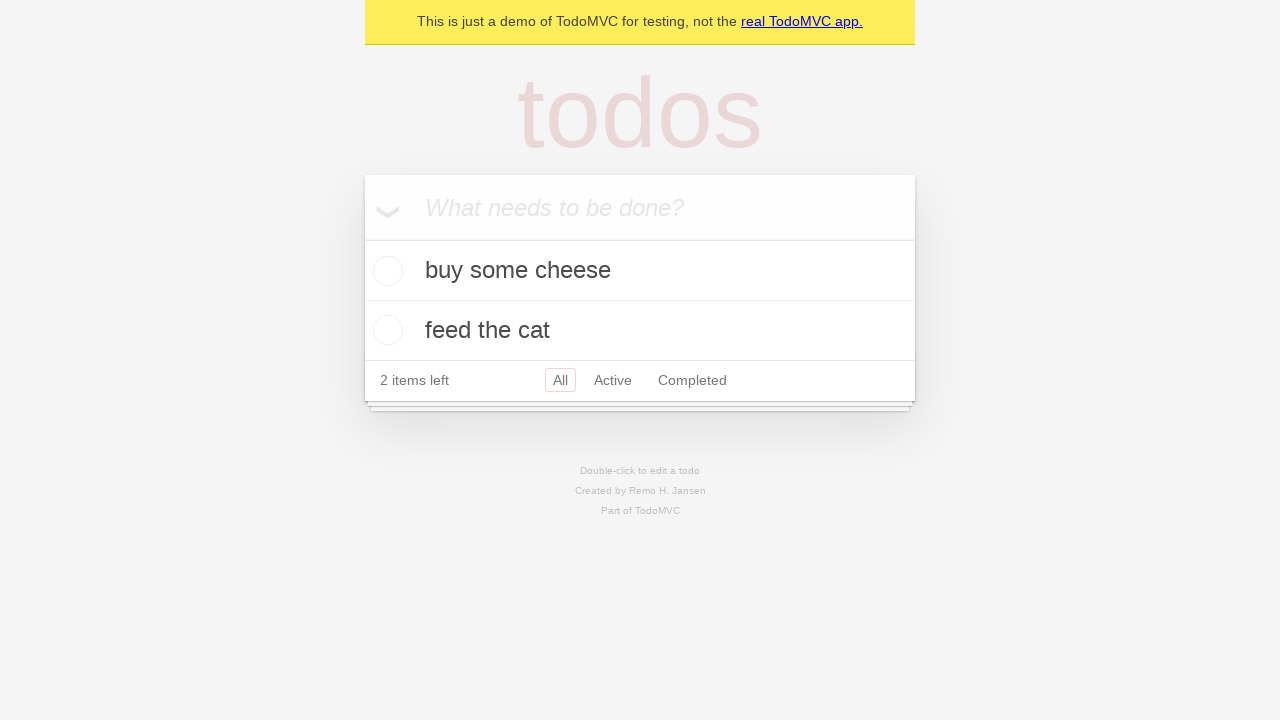

Filled todo input with 'book a doctors appointment' on internal:attr=[placeholder="What needs to be done?"i]
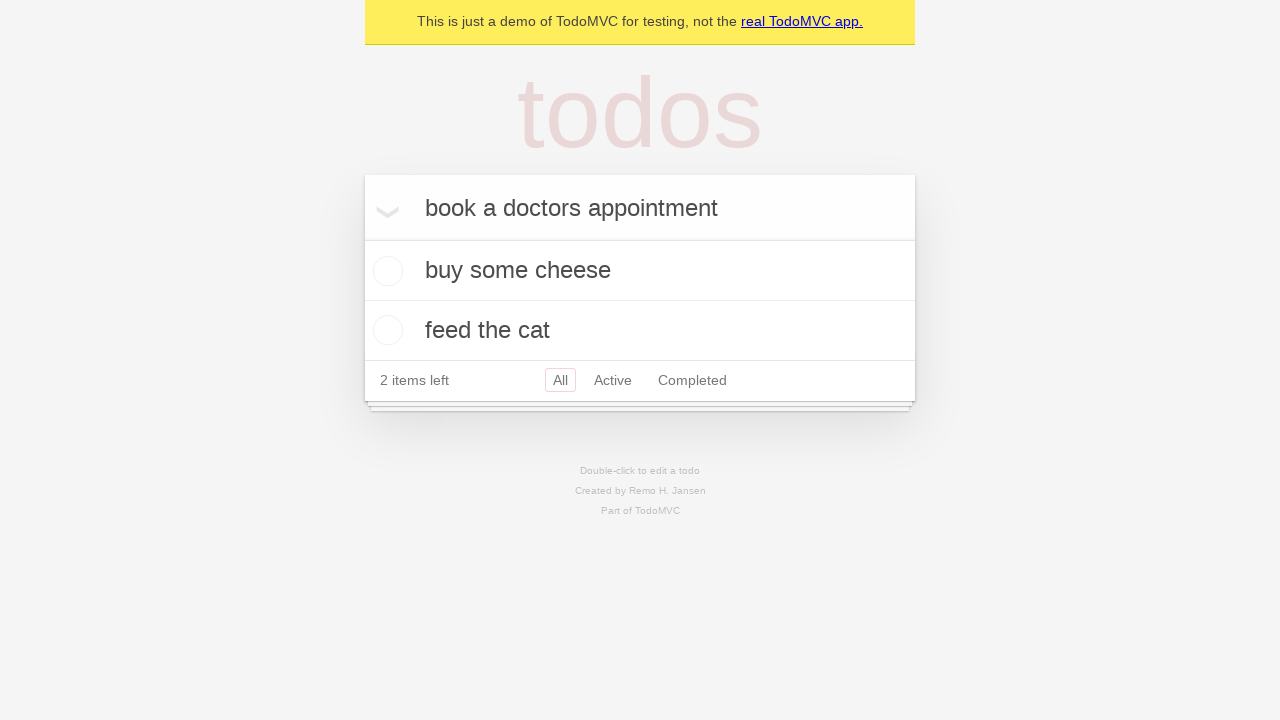

Pressed Enter to add 'book a doctors appointment' to the list on internal:attr=[placeholder="What needs to be done?"i]
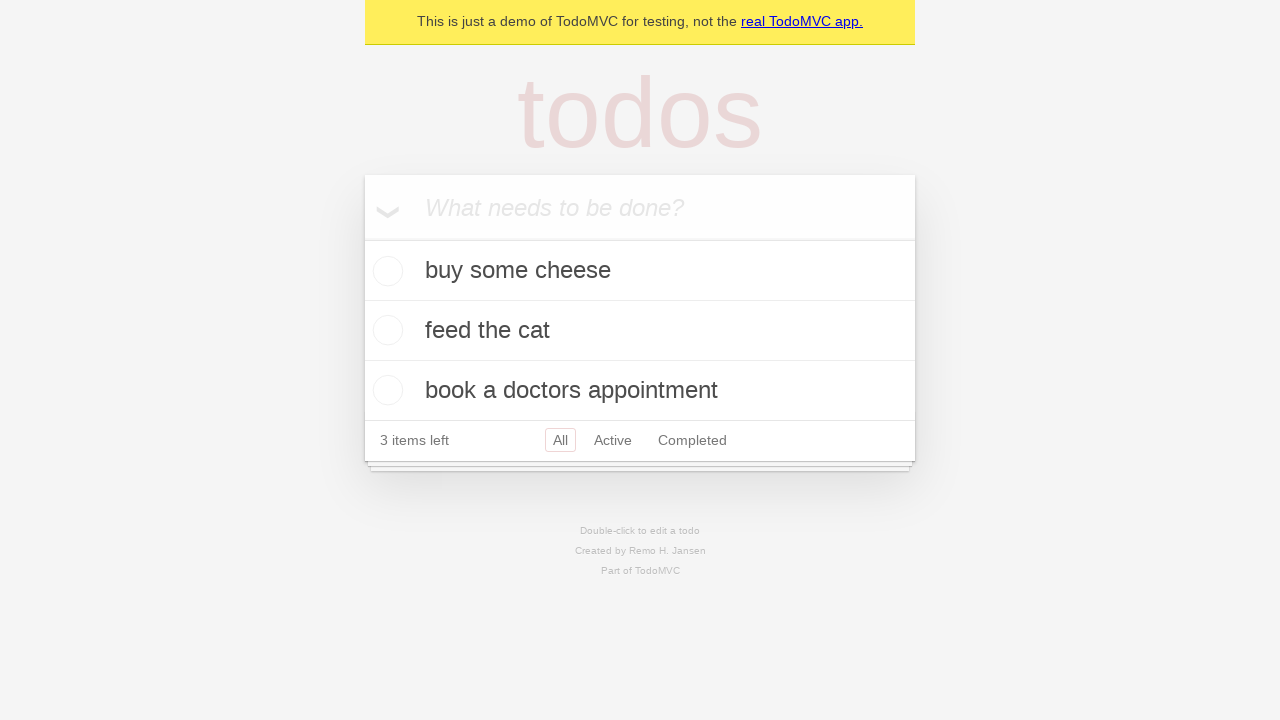

Checked the 'Mark all as complete' checkbox to mark all items as complete at (362, 238) on internal:label="Mark all as complete"i
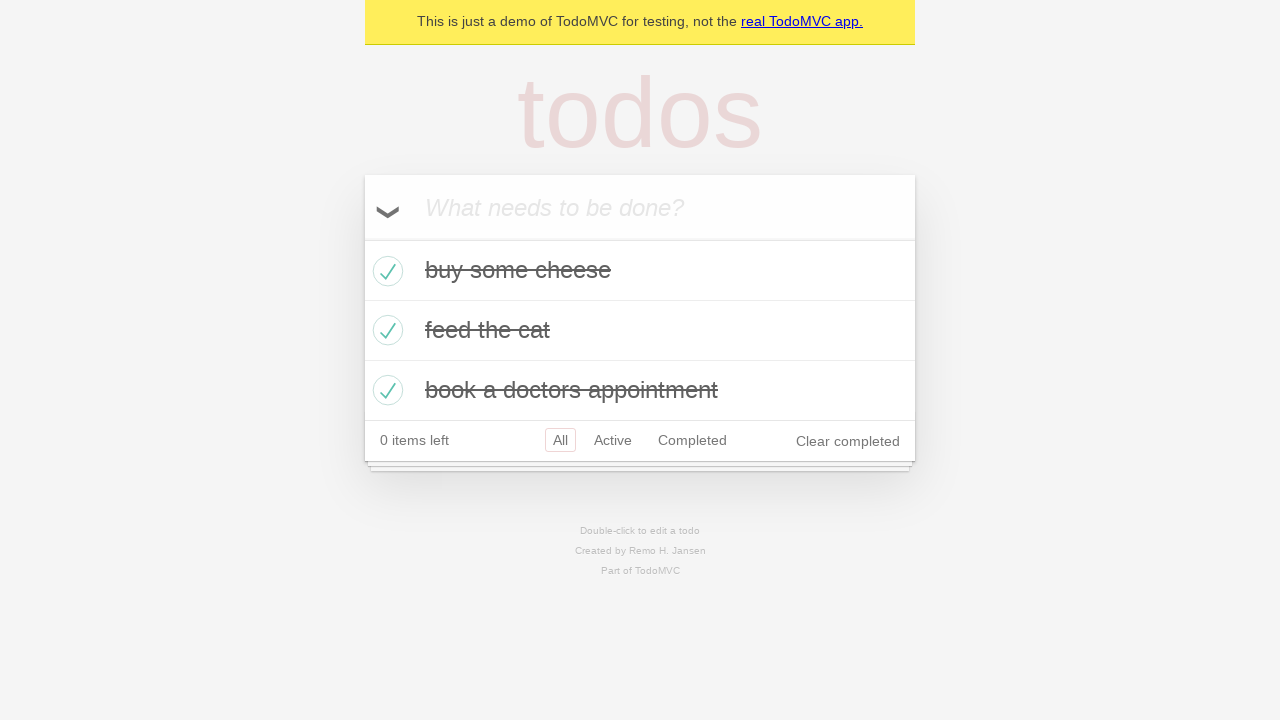

Unchecked the 'Mark all as complete' checkbox to clear the complete state of all items at (362, 238) on internal:label="Mark all as complete"i
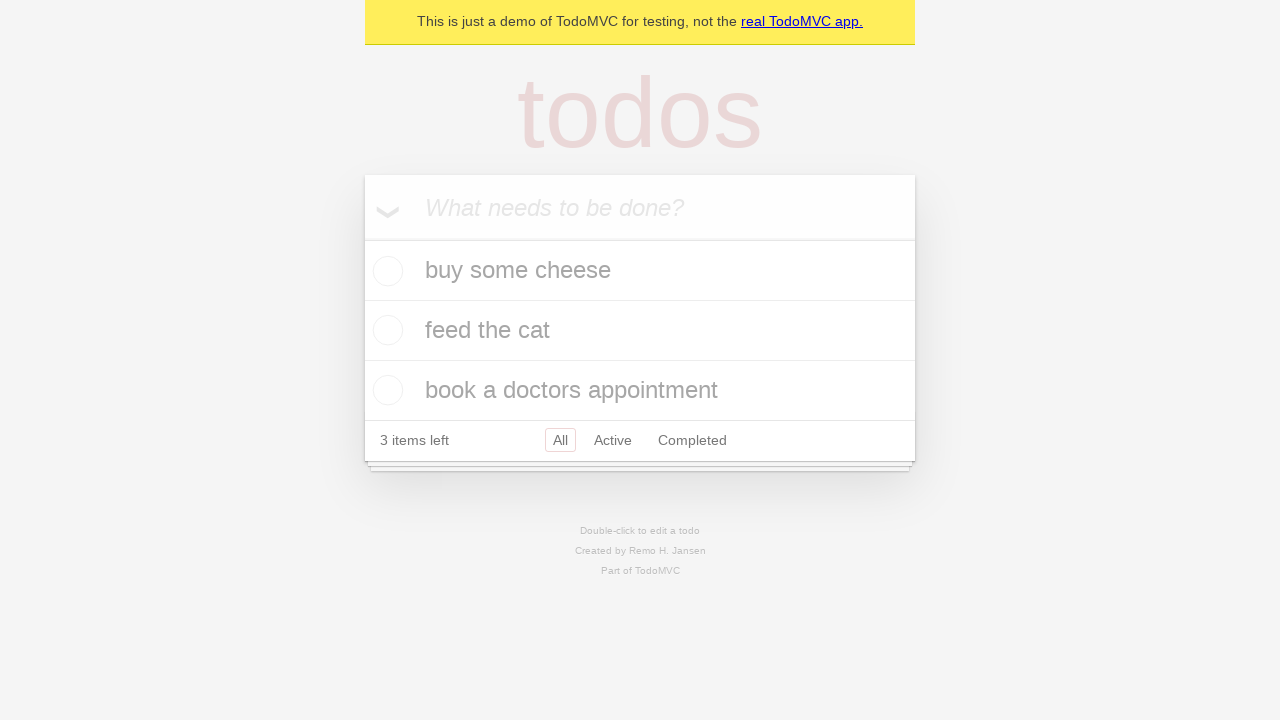

Waited for todo items to be present in the DOM after clearing complete state
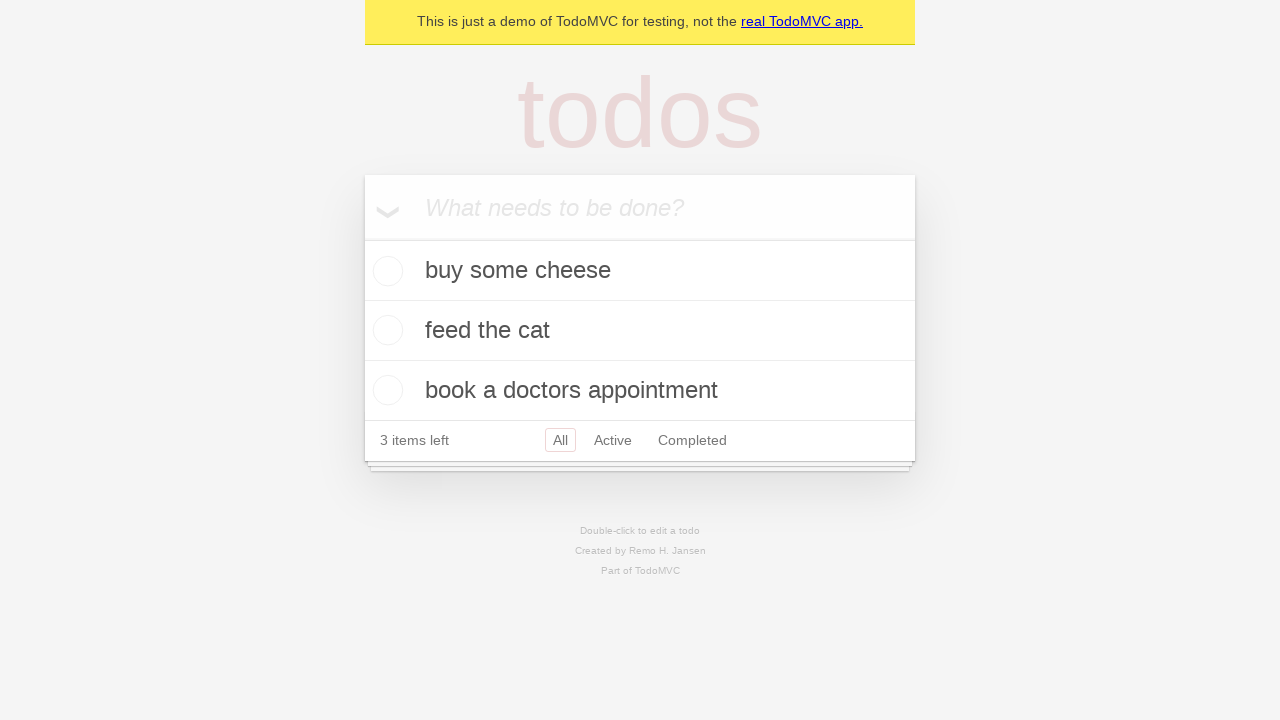

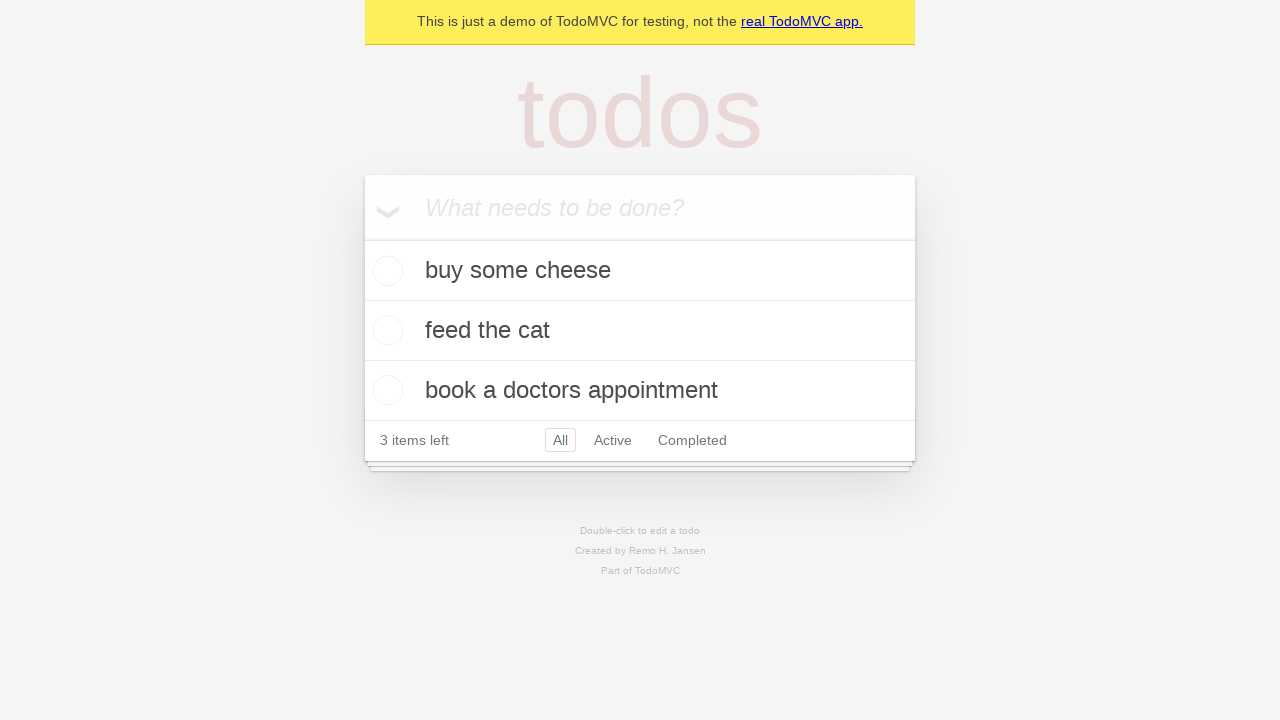